Tests form validation by filling first name and email but leaving last name empty, then verifying the validation behavior.

Starting URL: https://suninjuly.github.io/registration1.html

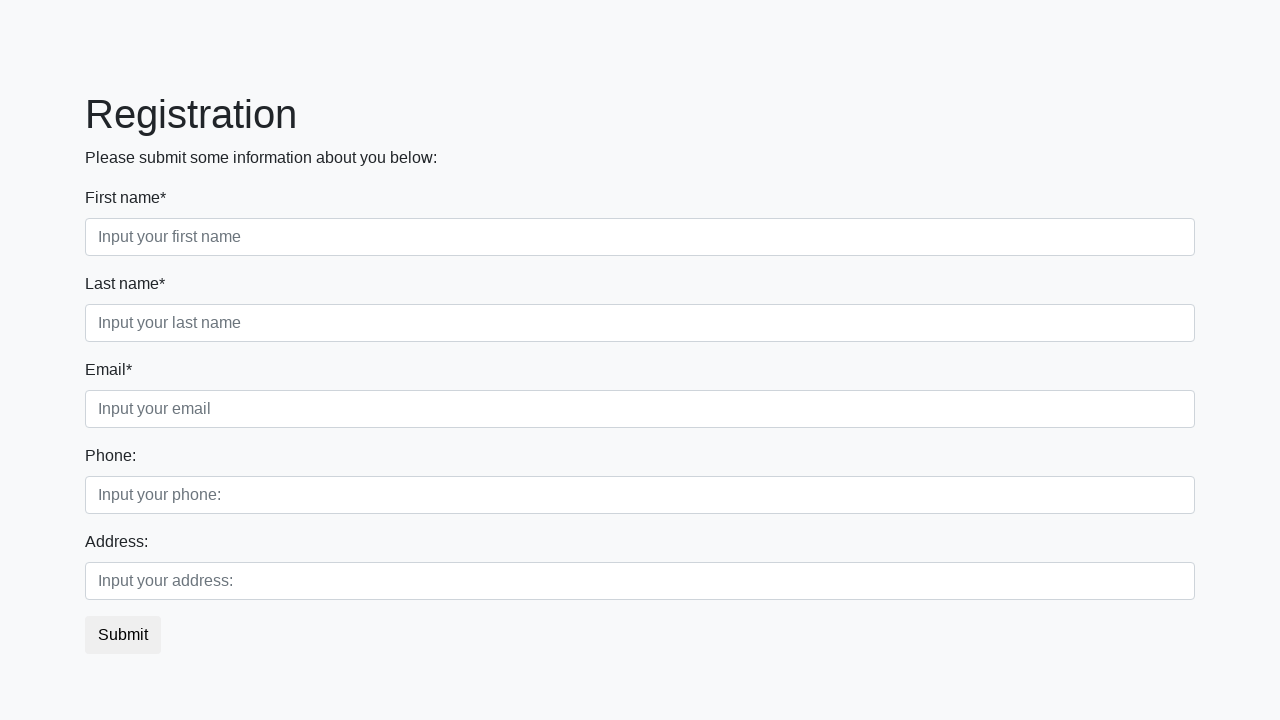

Filled first name field with 'Andrey' on .first_block .form-control.first
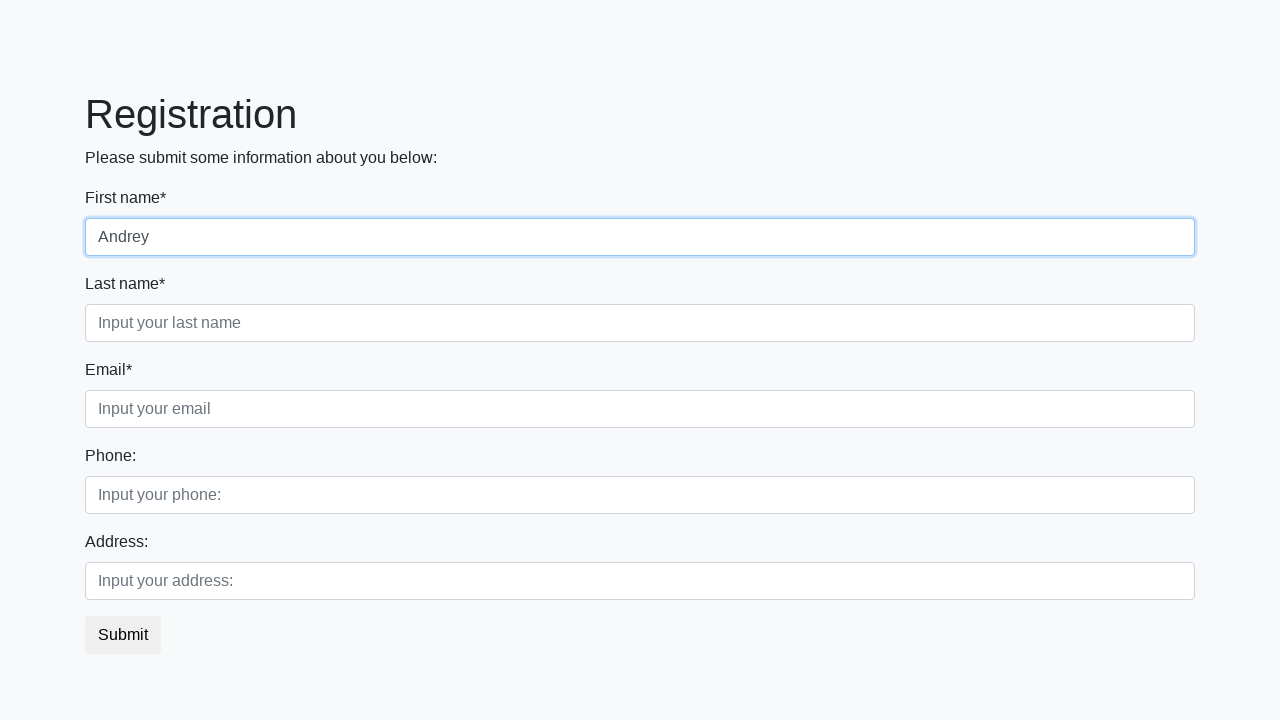

Filled email field with 'asd@gmail.com' on .first_block .form-control.third
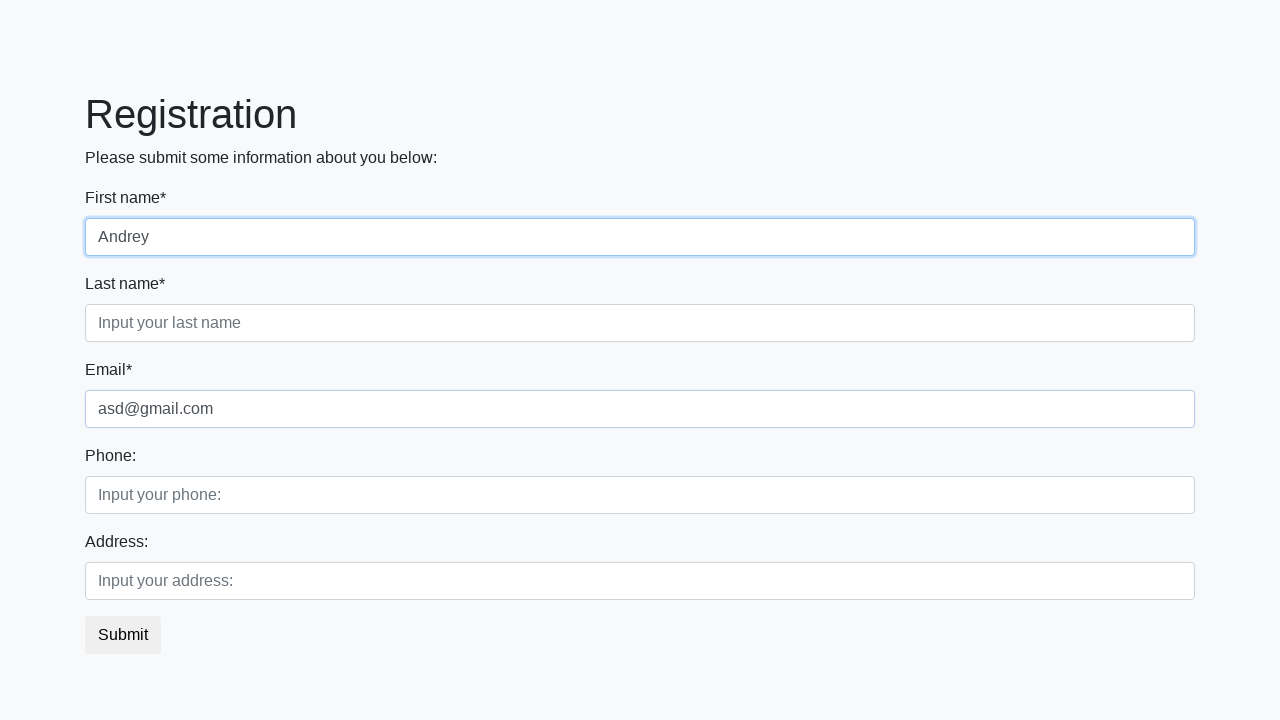

Last name field is present on the form (left empty)
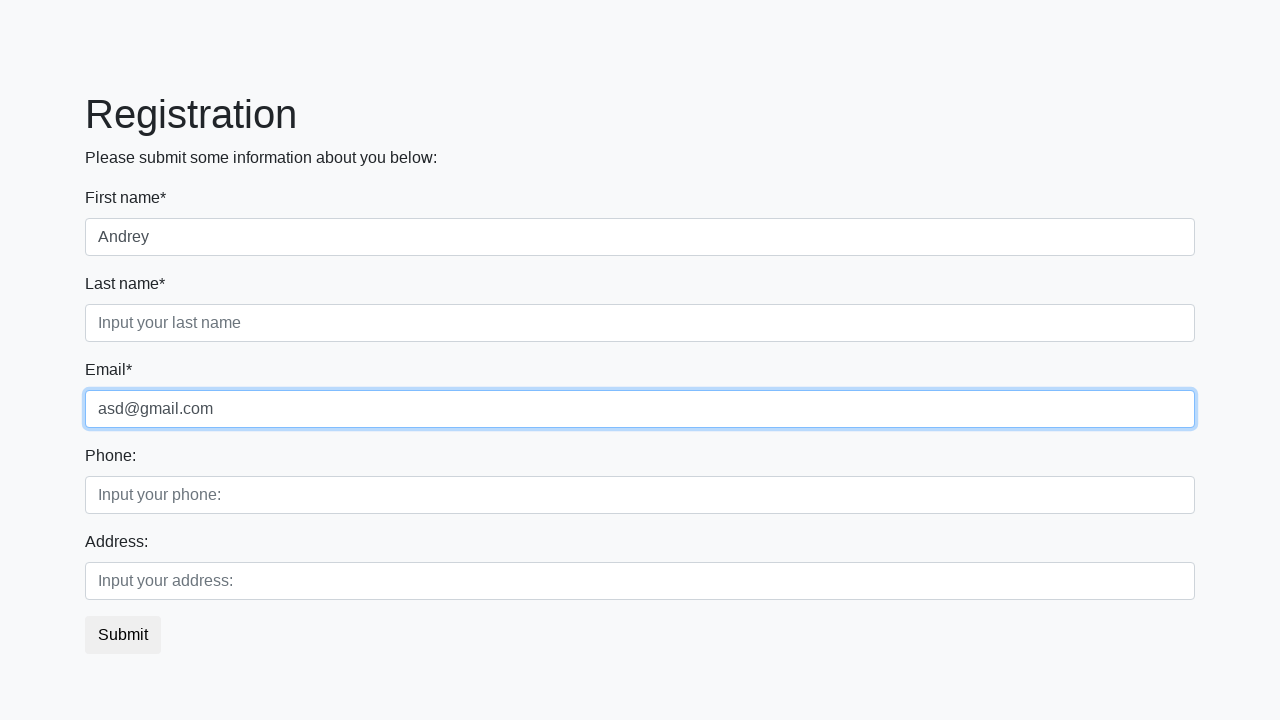

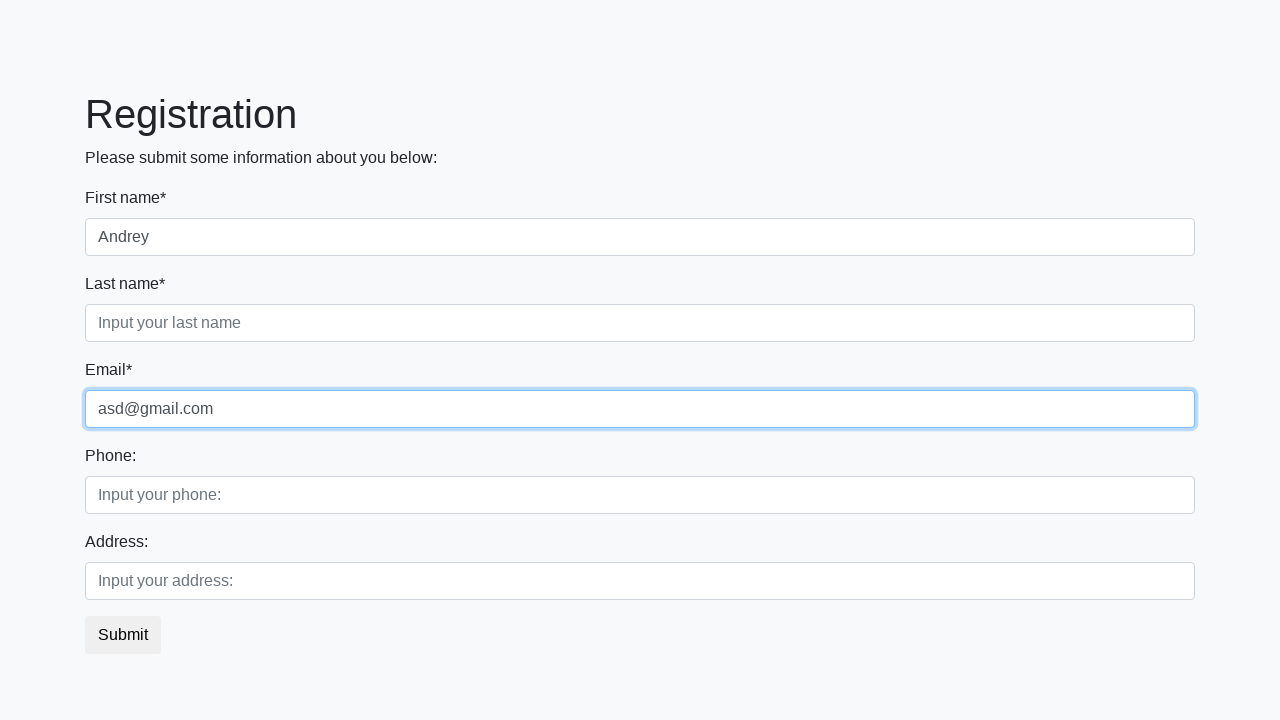